Tests various locator strategies on a Selenium demo form by interacting with different form elements using ID, name, class, link text, CSS selector, tag name, and XPath locators

Starting URL: https://www.selenium.dev/selenium/web/web-form.html

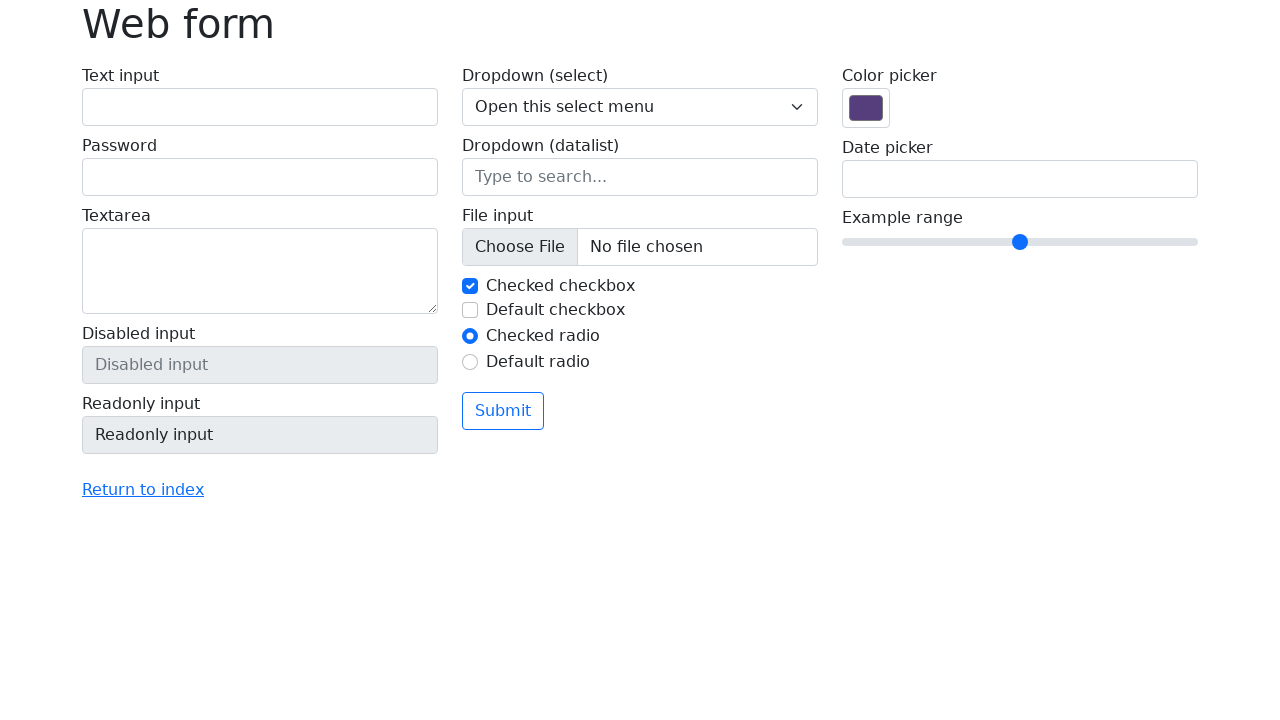

Navigated to Selenium demo form page
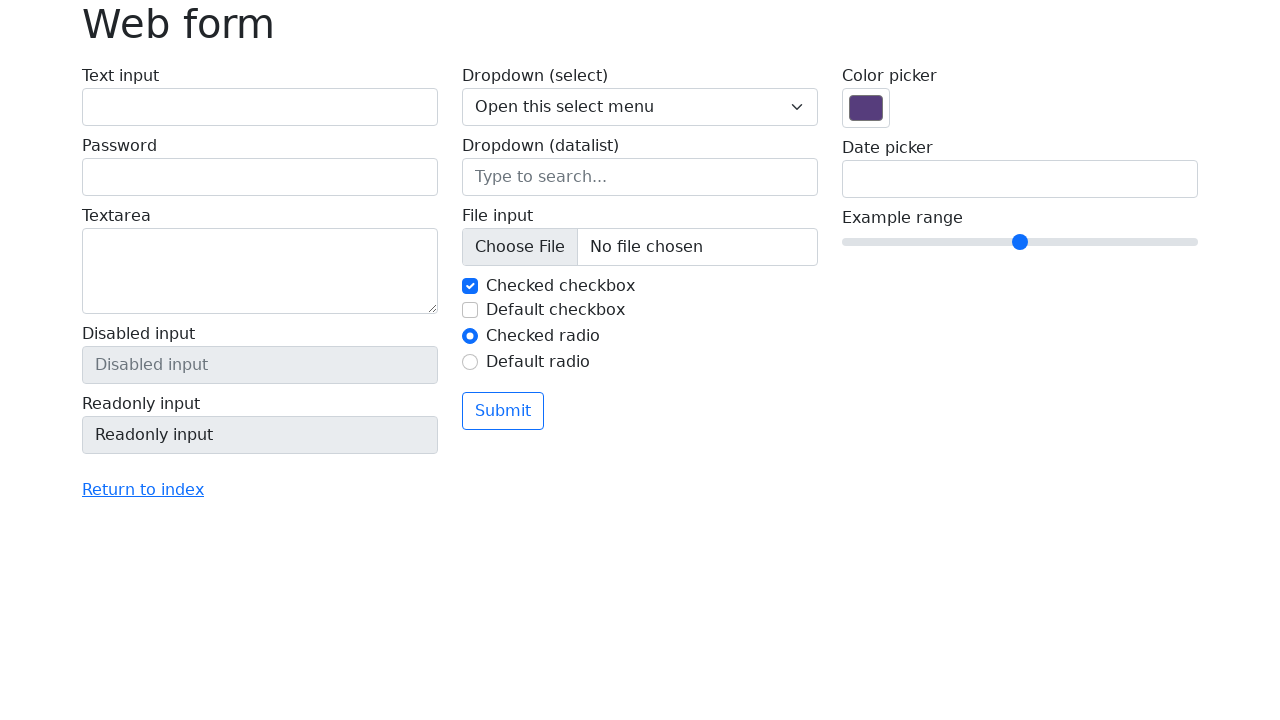

Filled text field (ID locator) with 'selenium' on #my-text-id
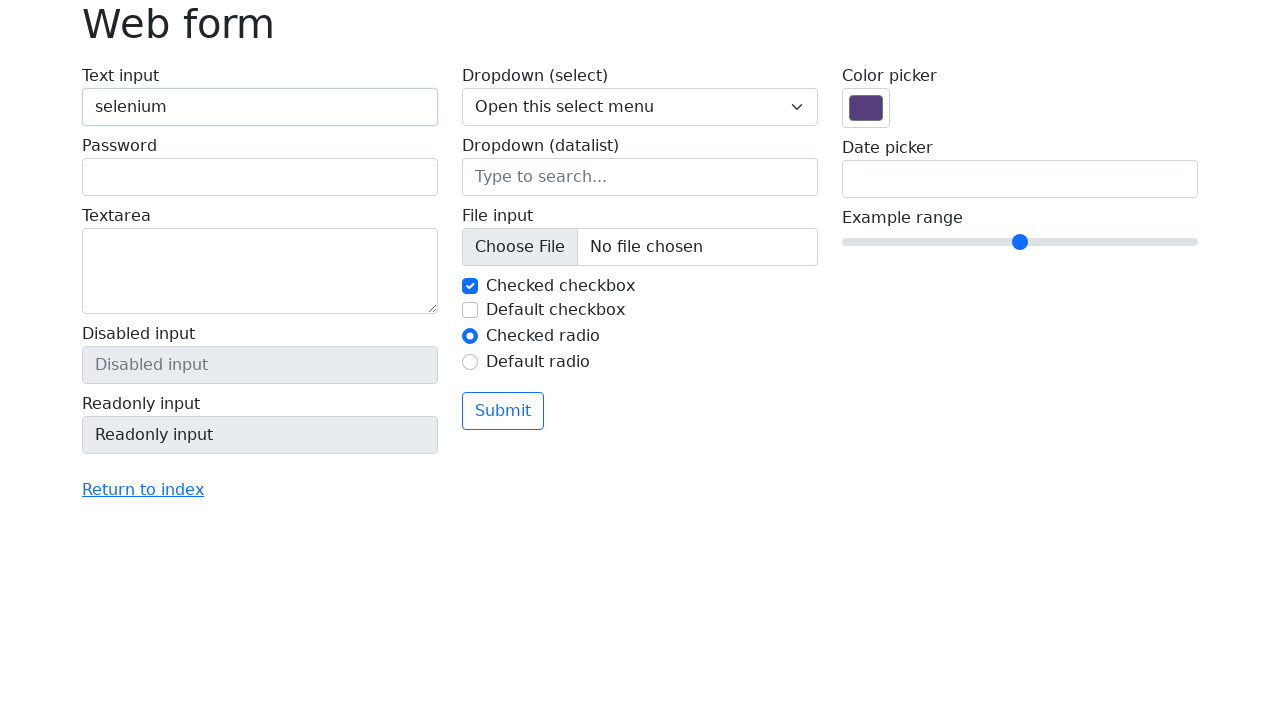

Filled password field (name locator) with 'pass' on input[name='my-password']
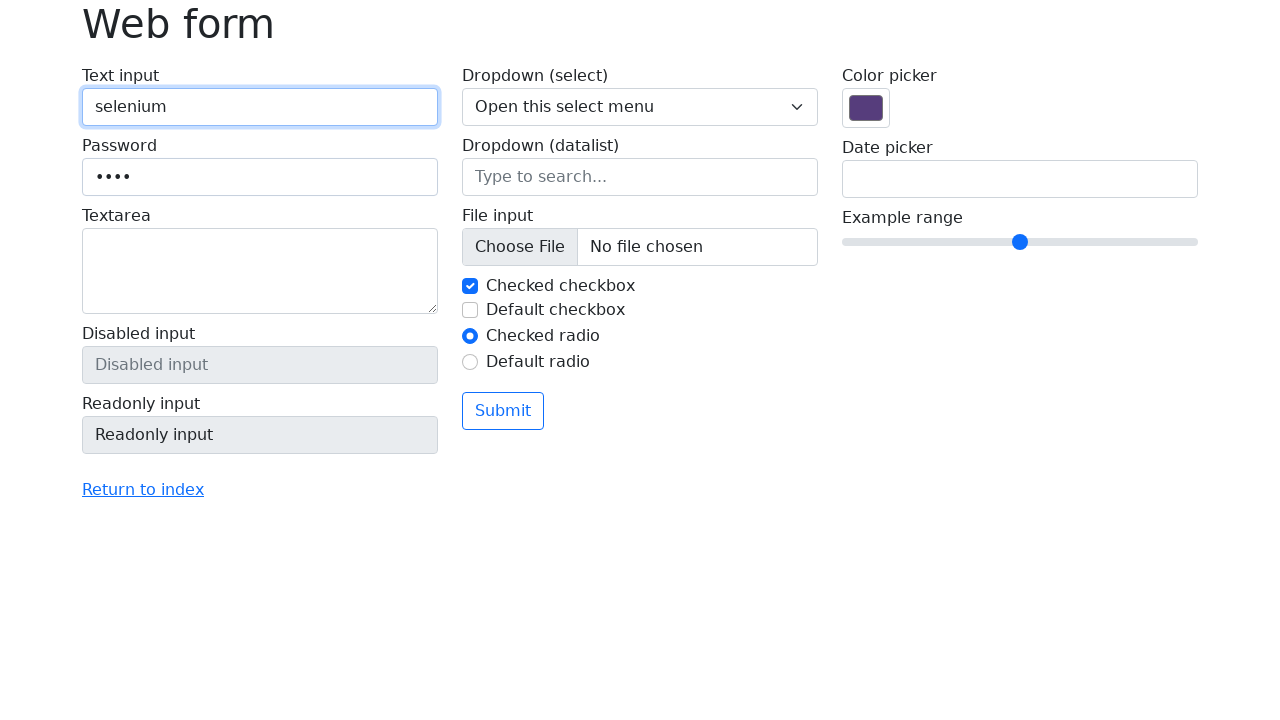

Clicked range input field (class name locator) at (1020, 242) on .form-range
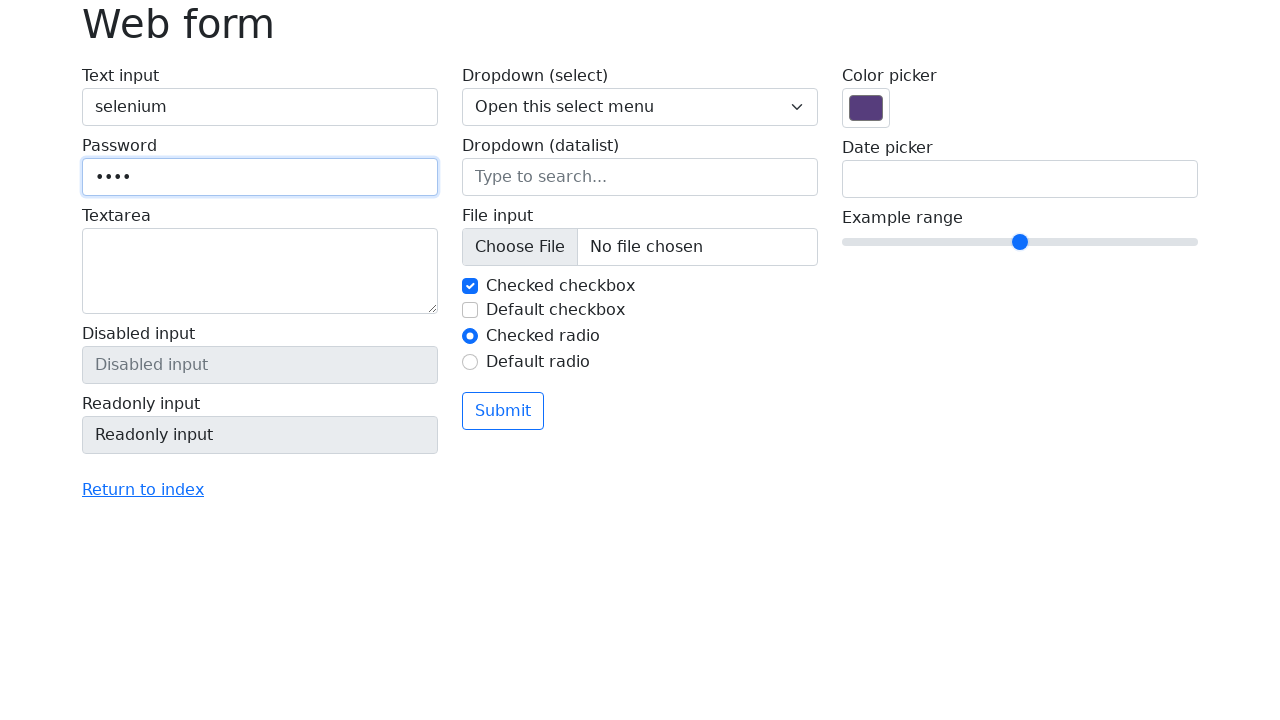

Checked visibility of 'Return to index' link (link text locator)
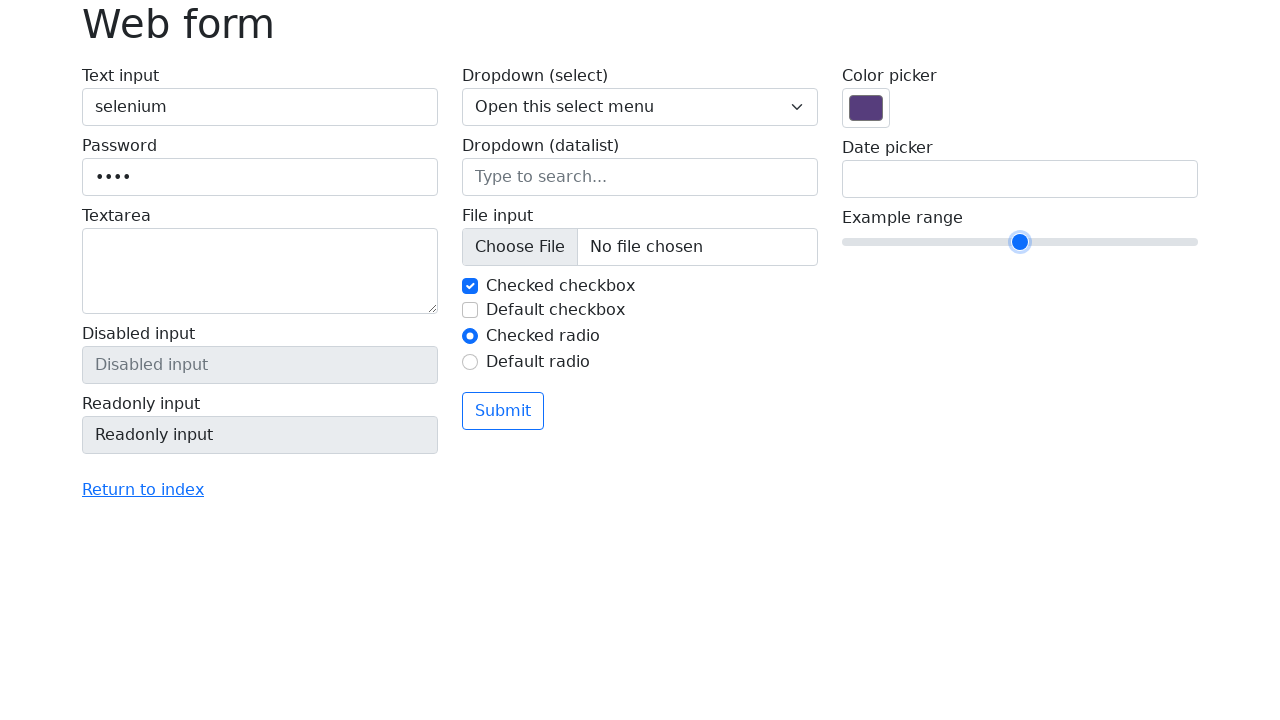

Retrieved full text of link with partial text match 'Return'
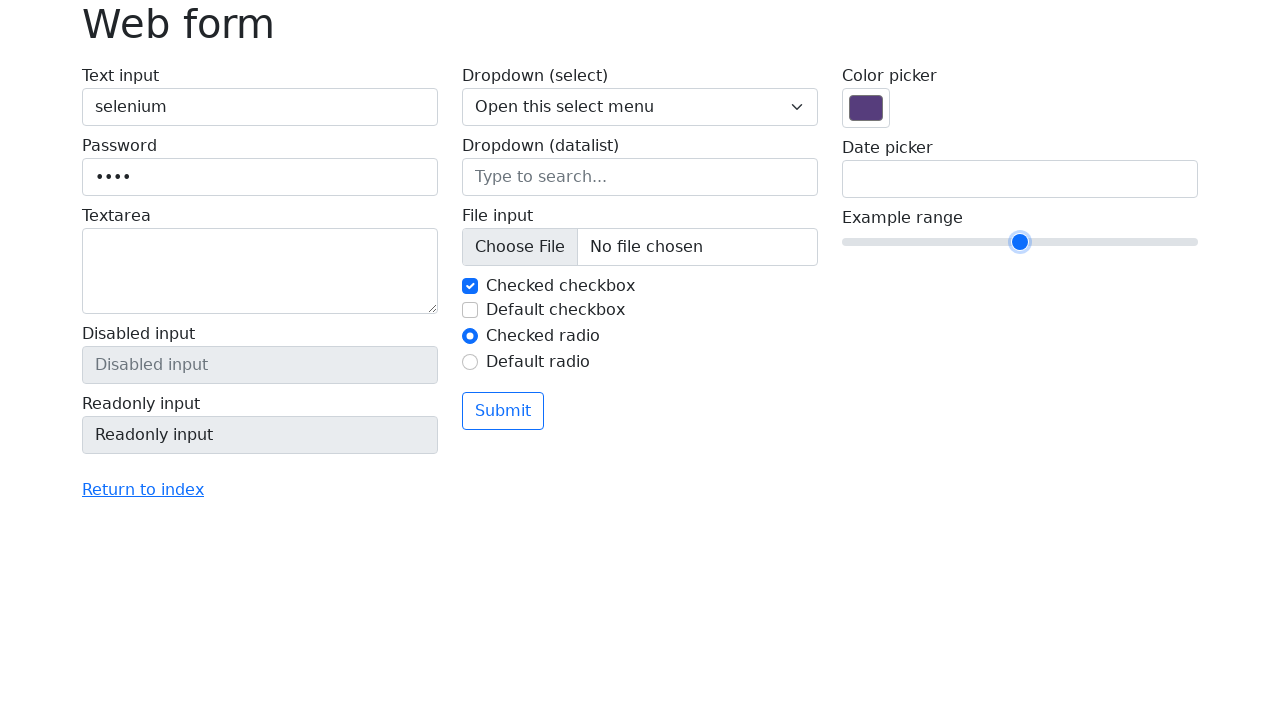

Located color input field (CSS selector locator)
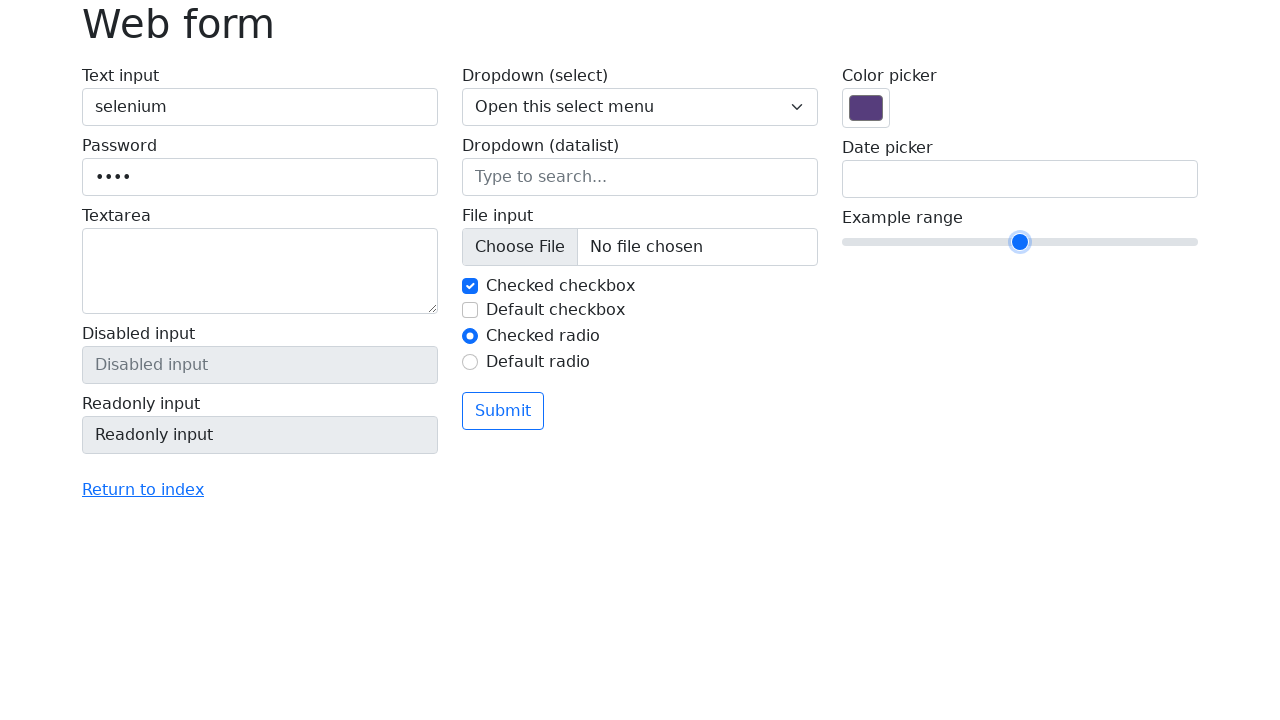

Filled textarea (tag name locator) with 'only paragraph text' on textarea
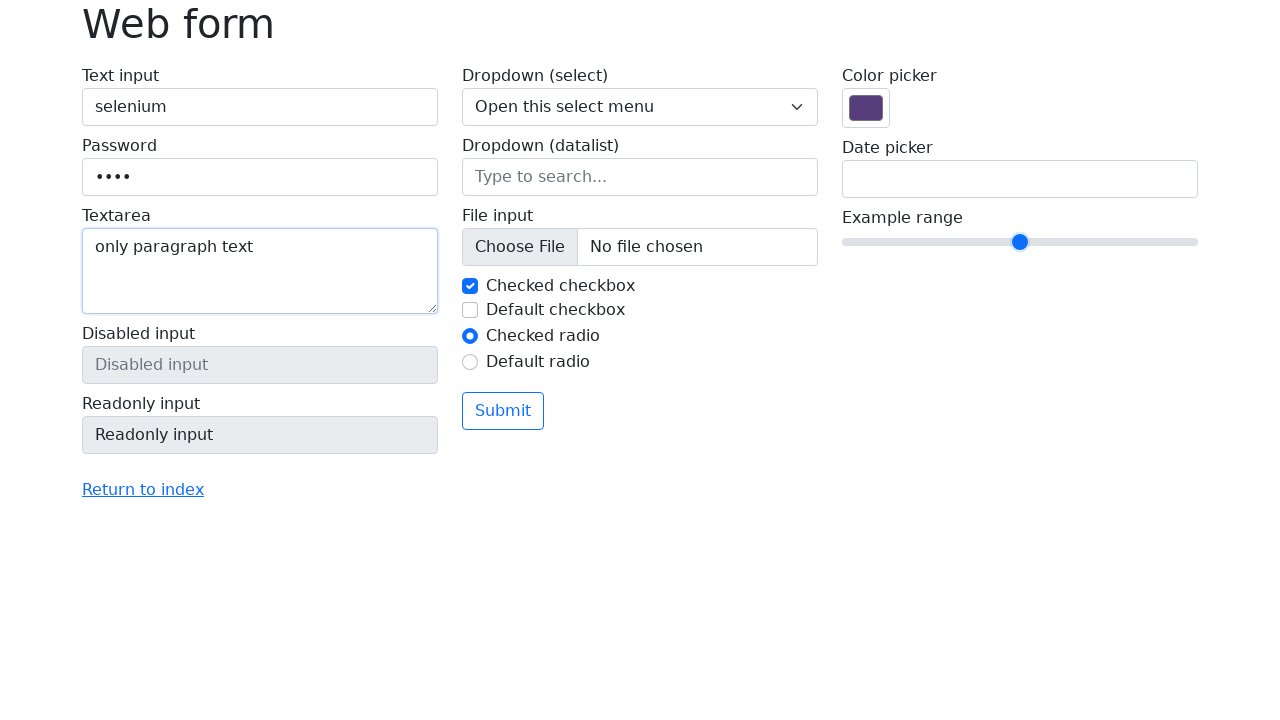

Clicked checkbox label (XPath equivalent locator) for 'Checked checkbox' at (652, 286) on label:has-text('Checked checkbox')
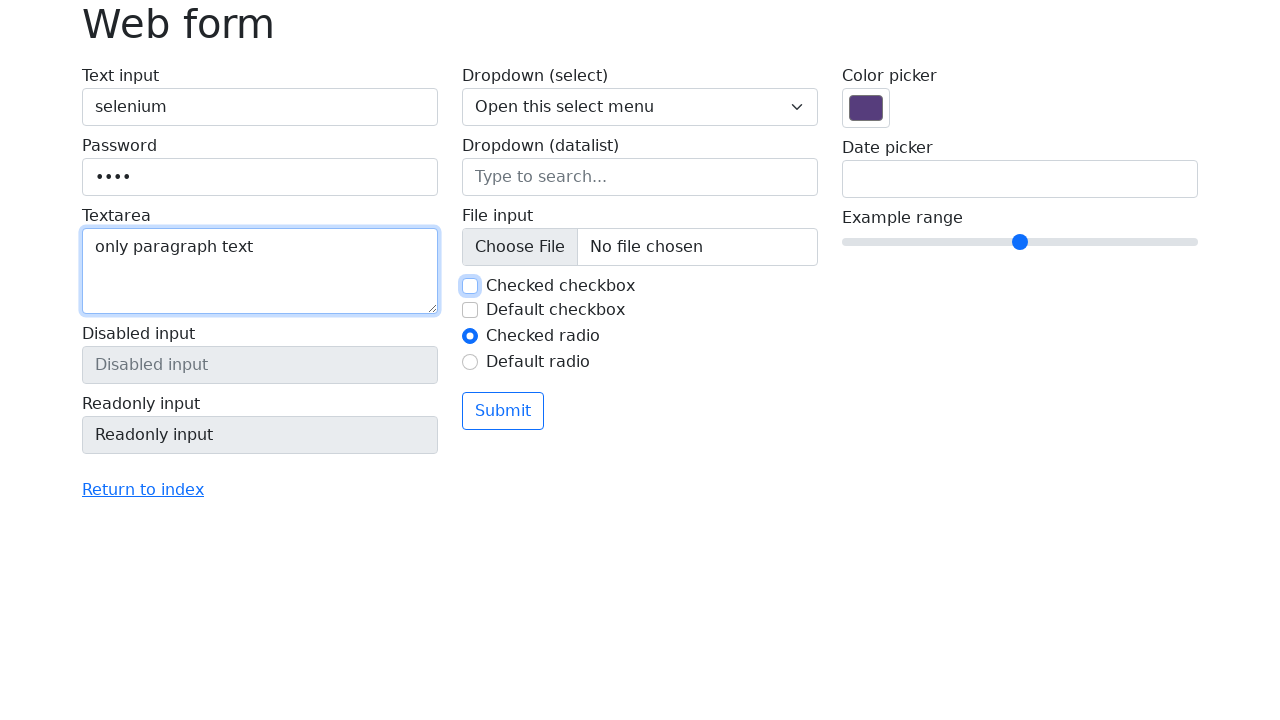

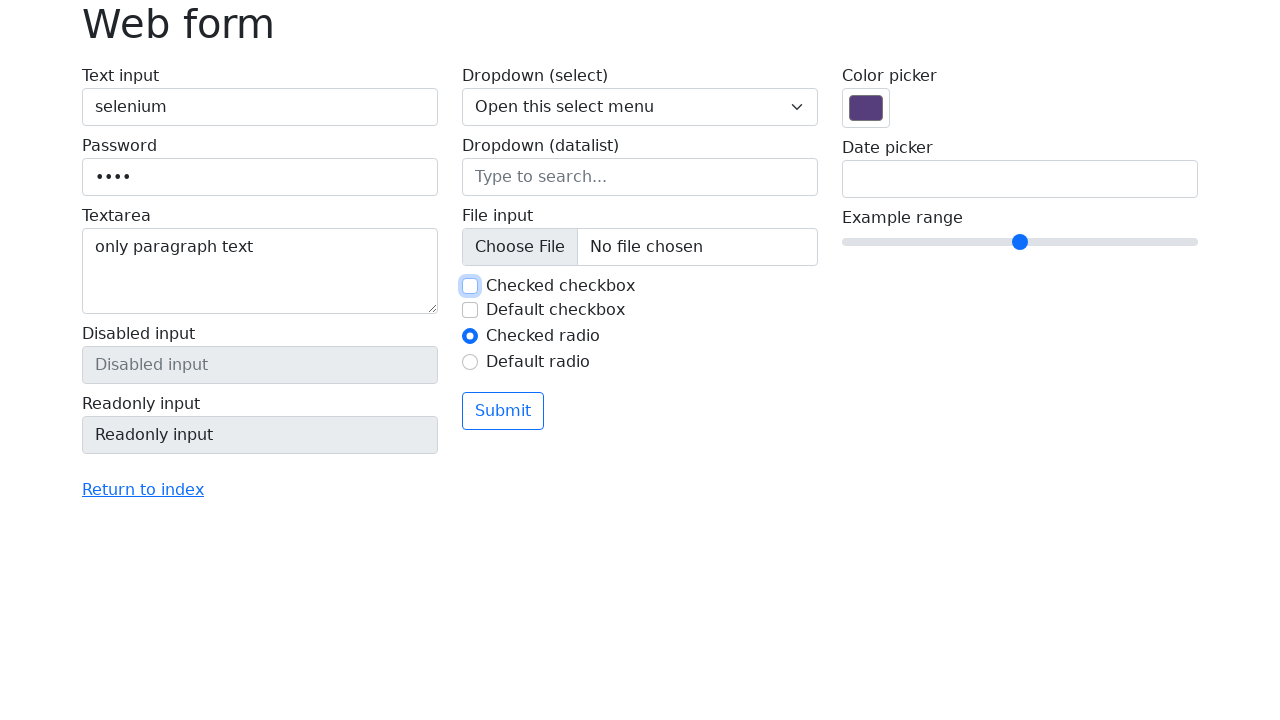